Navigates to the Argentine Supreme Court corruption cases page, waits for case results to load, and tests pagination by clicking through multiple pages using the "Siguiente" (Next) button.

Starting URL: https://www.csjn.gov.ar/tribunales-federales-nacionales/causas-de-corrupcion.html

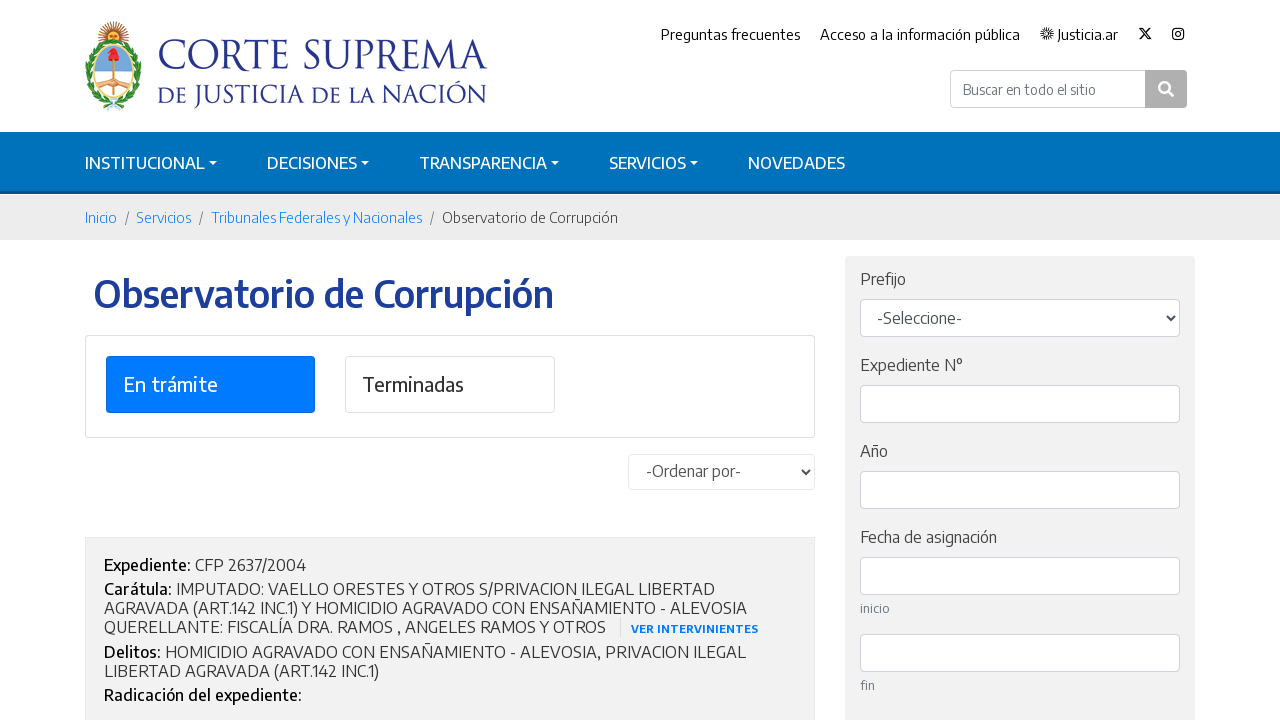

Waited for initial case results to load
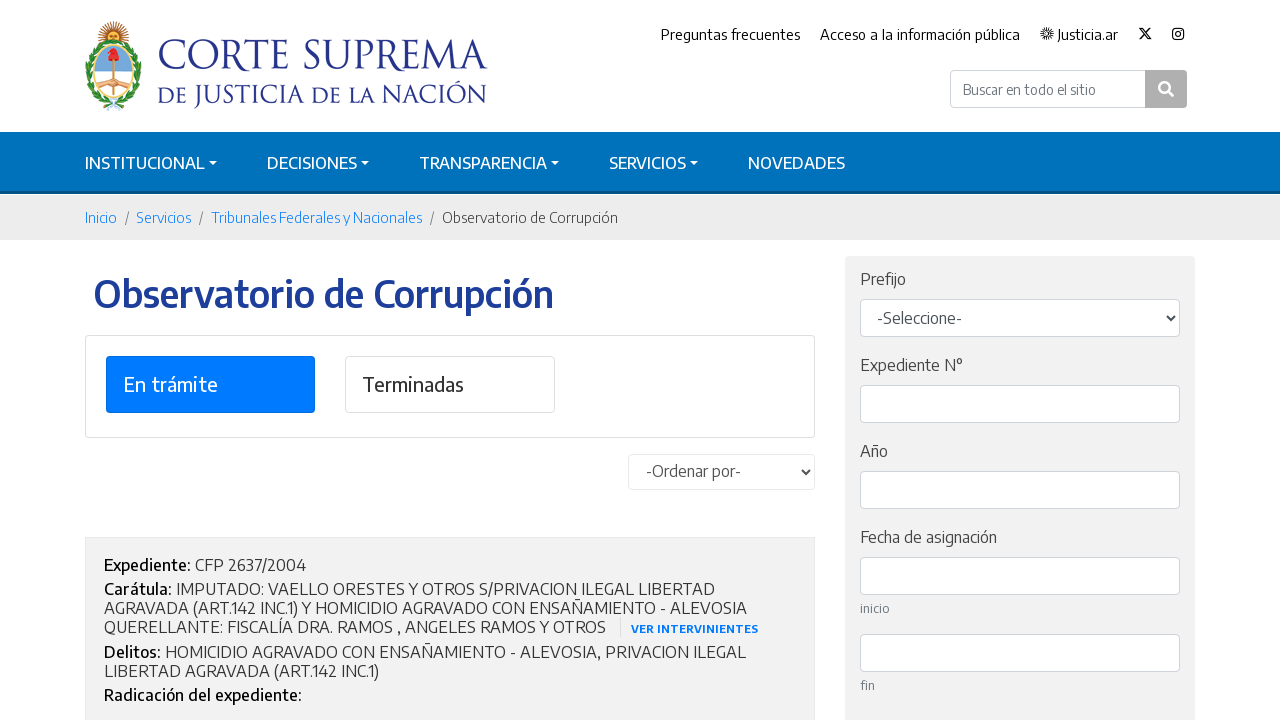

Verified results are displayed
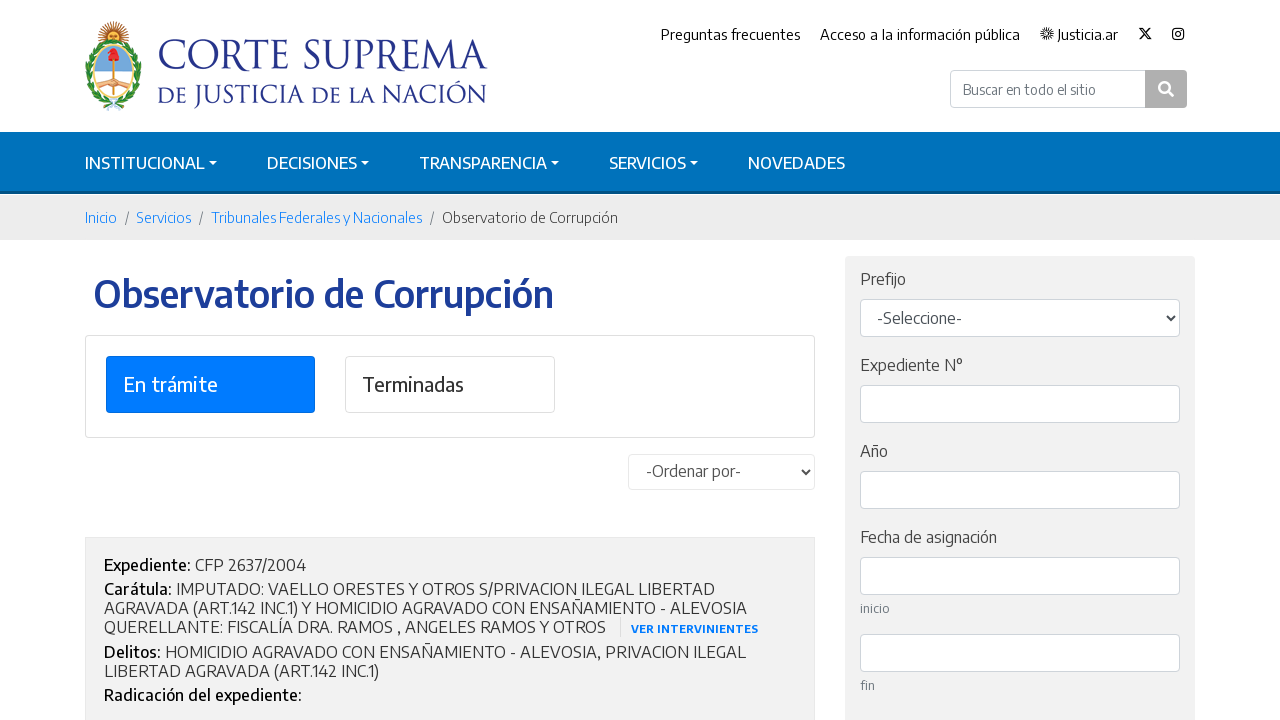

Located 'Siguiente' (Next) button for page 2
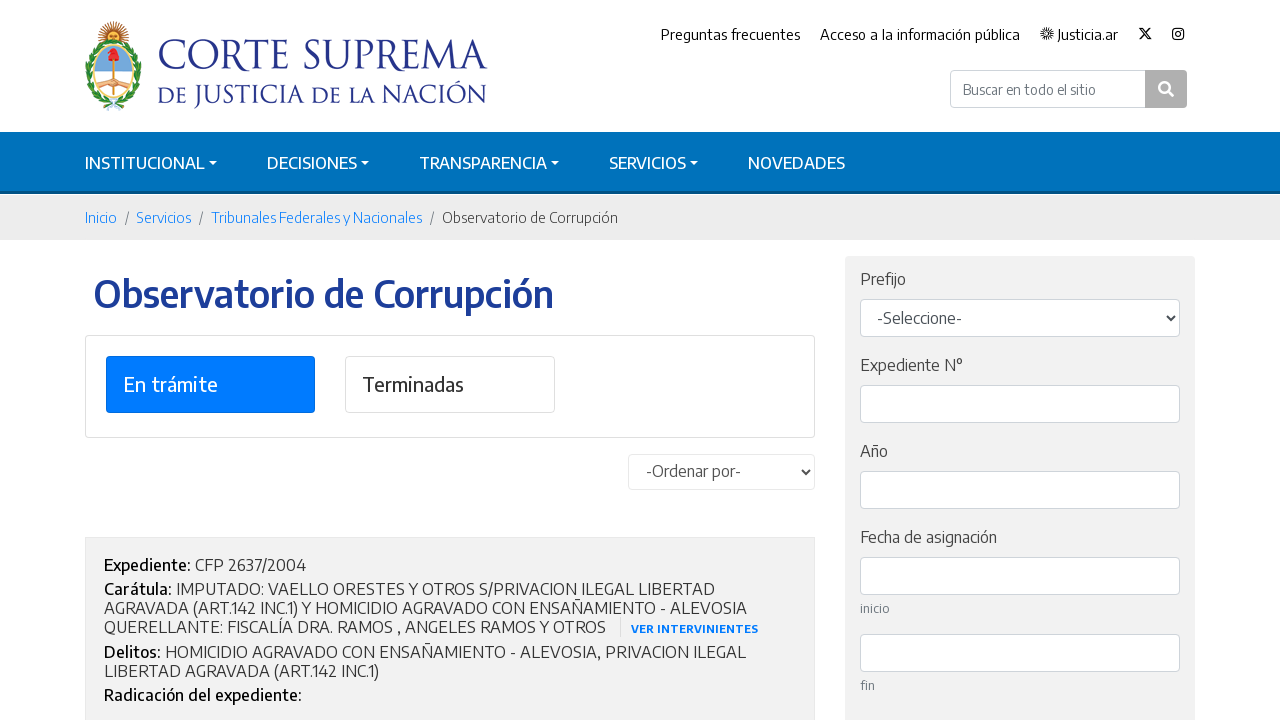

Clicked 'Siguiente' button to navigate to page 2
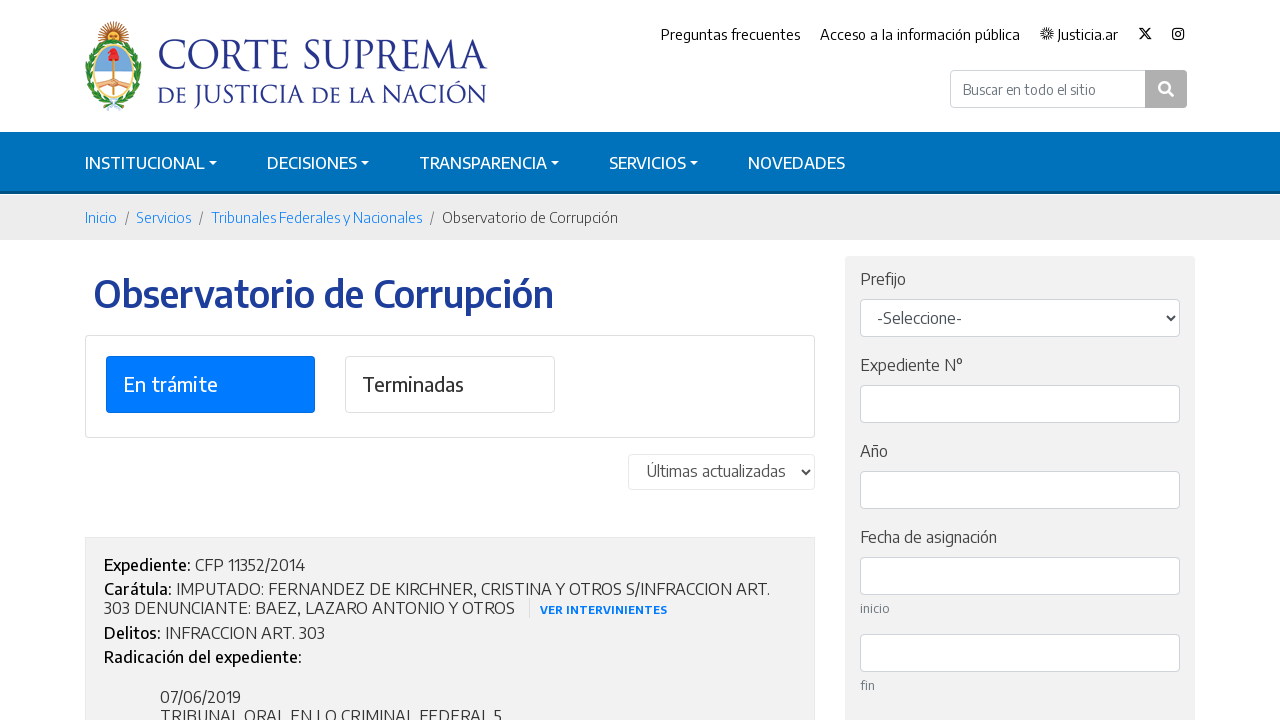

Waited 2 seconds for page 2 to load
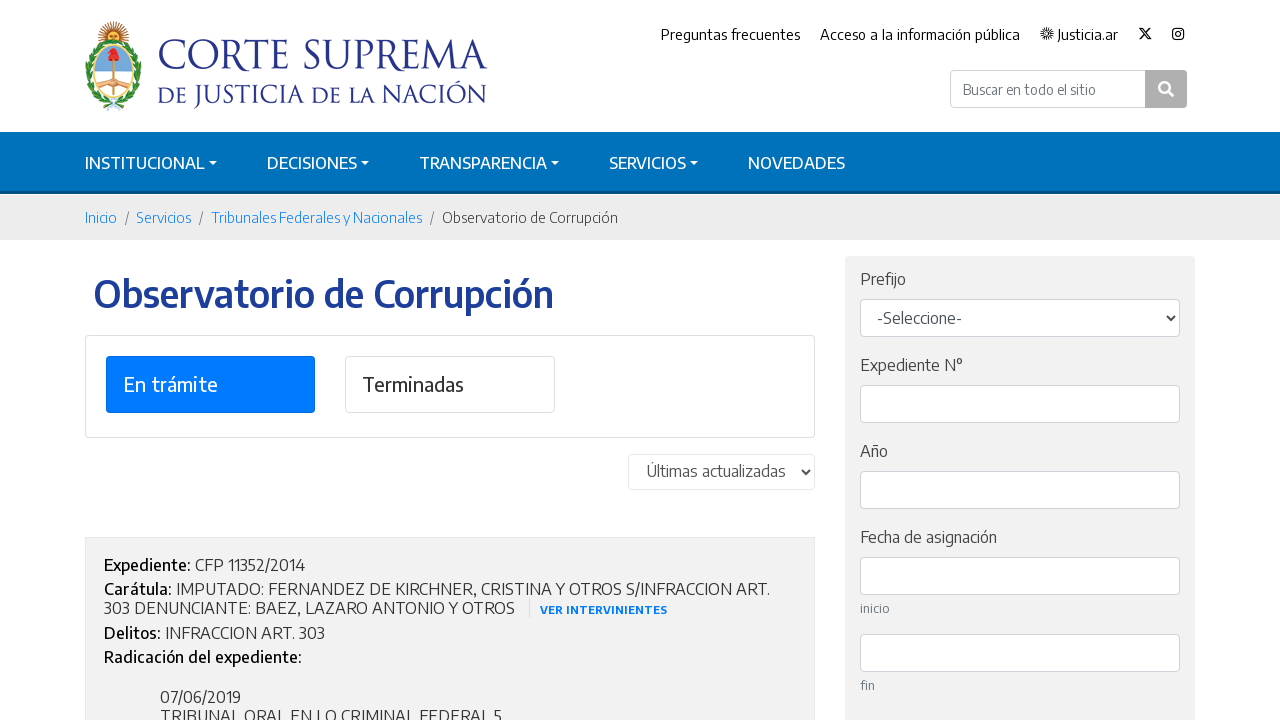

Page 2 case results loaded
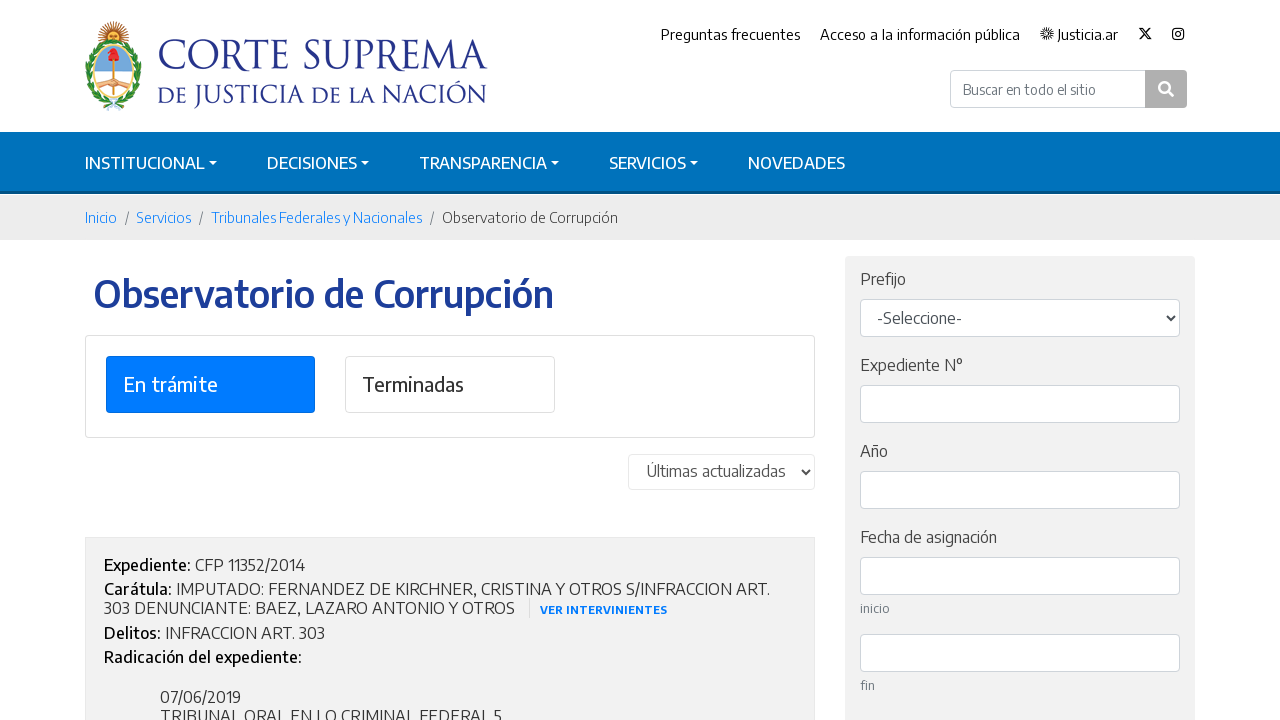

Located 'Siguiente' (Next) button for page 3
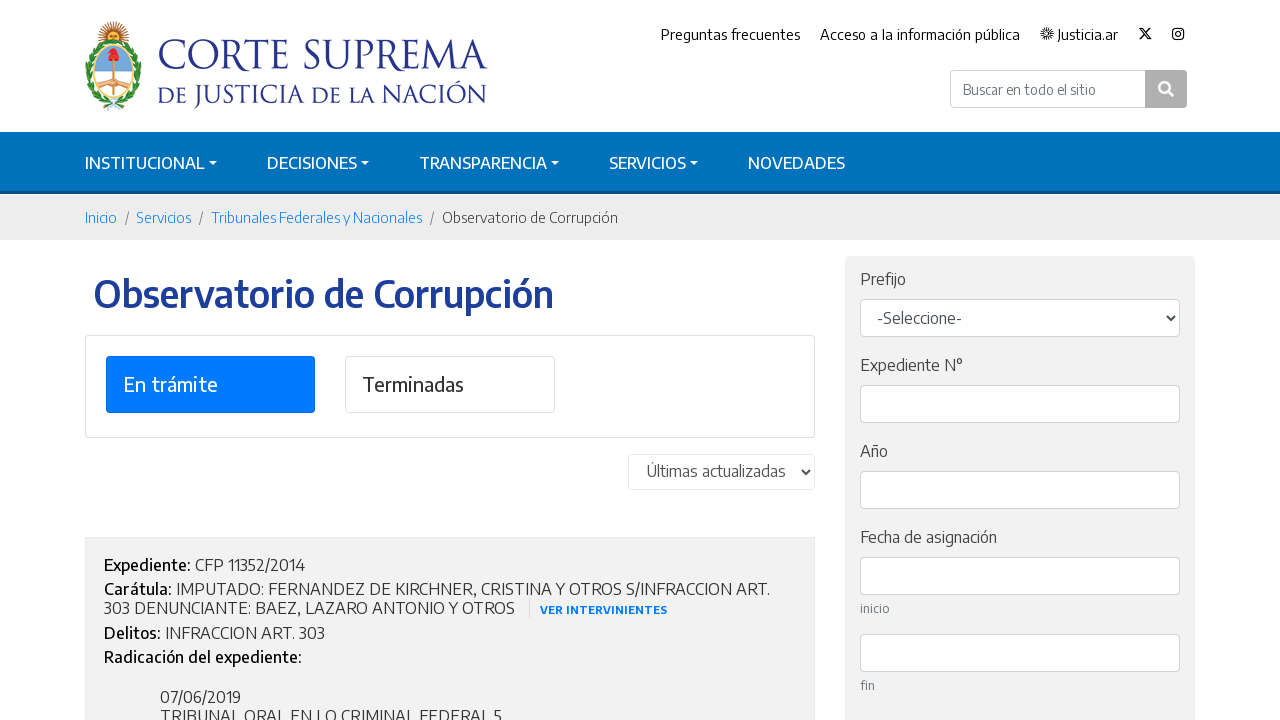

Clicked 'Siguiente' button to navigate to page 3
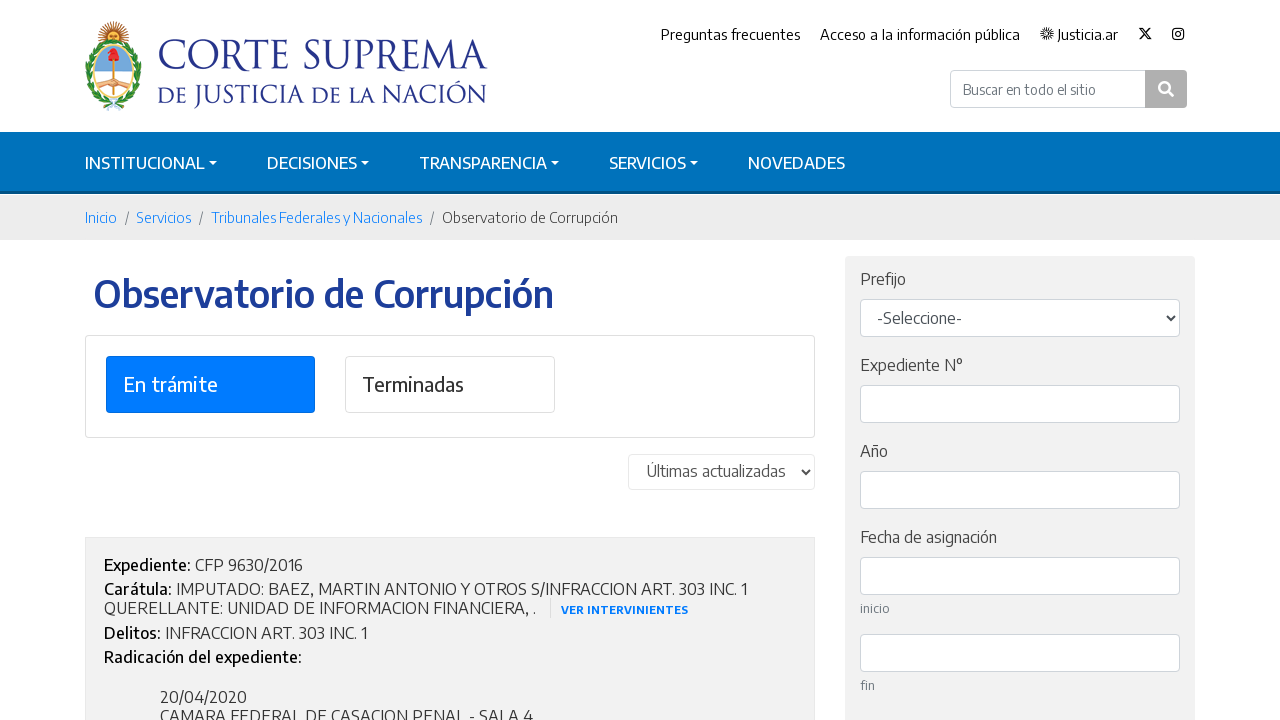

Waited 2 seconds for page 3 to load
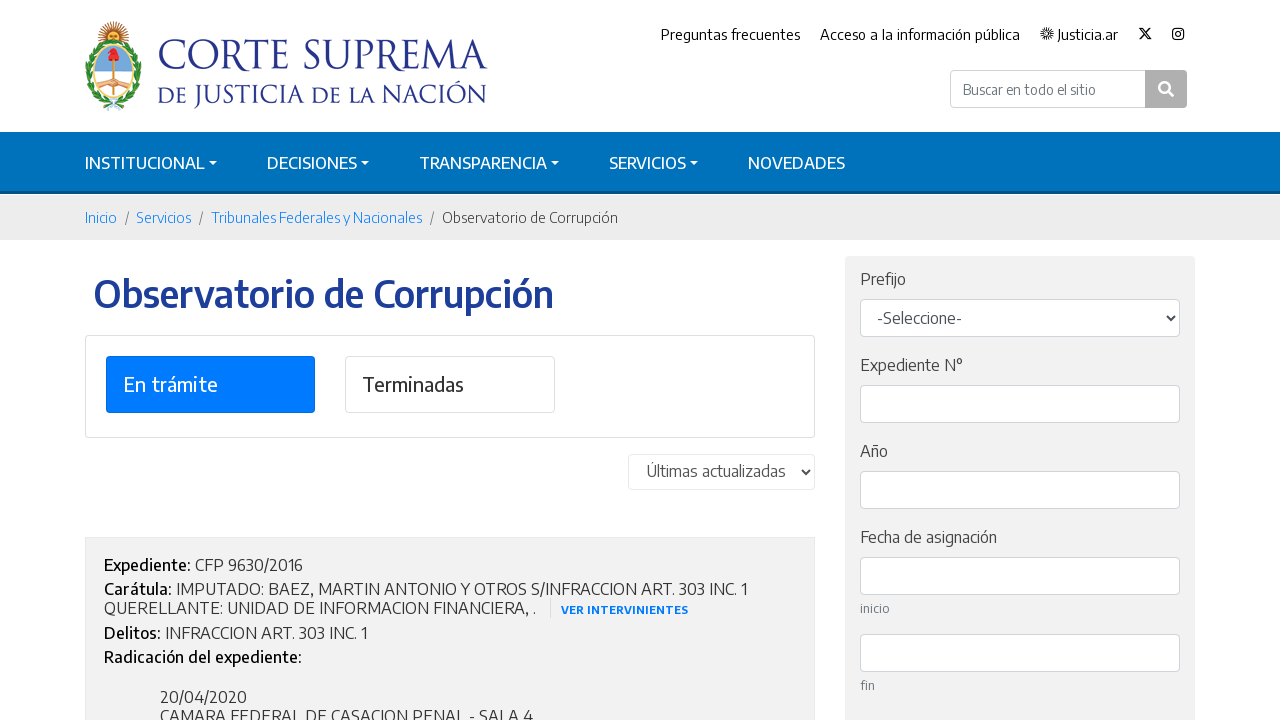

Page 3 case results loaded
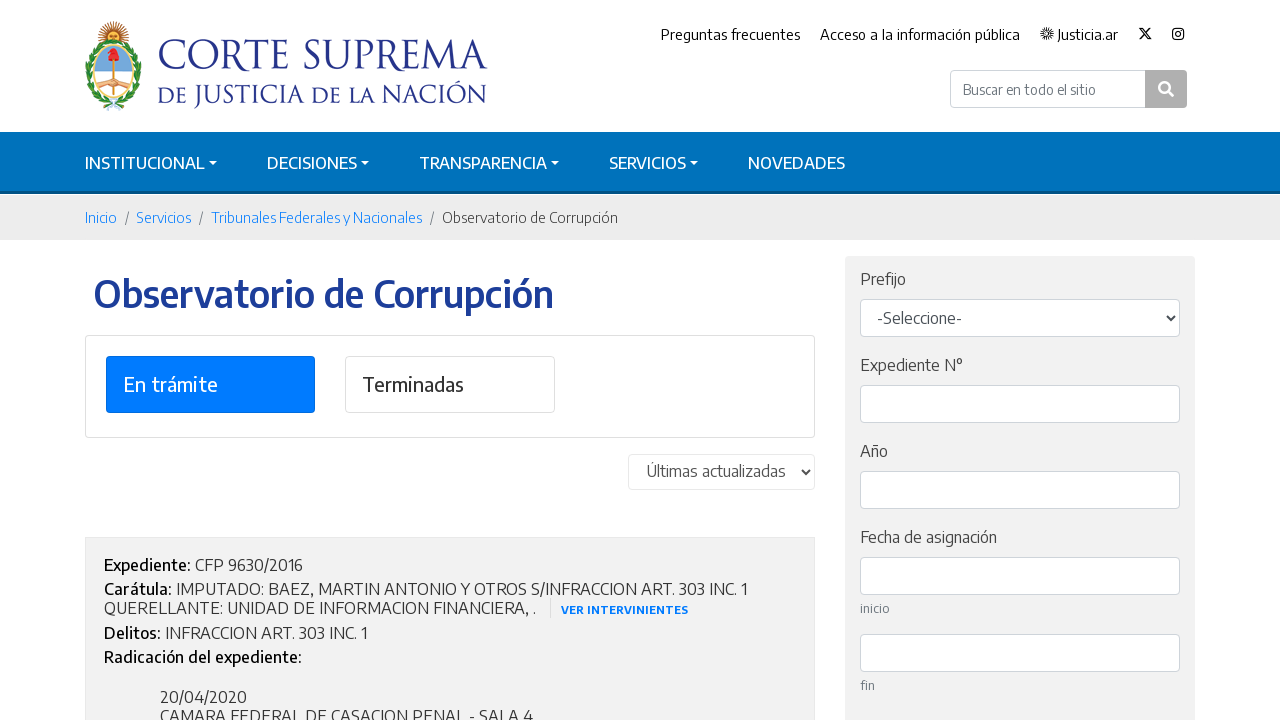

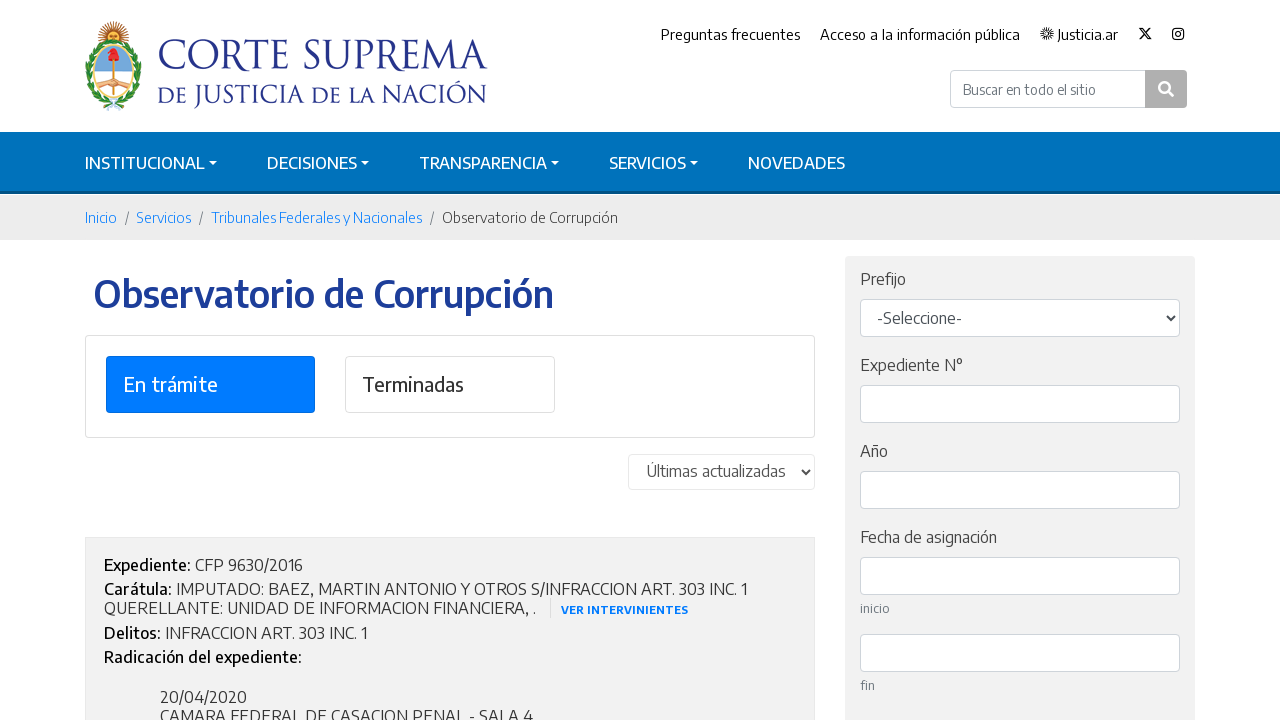